Tests navigation on louna.ru by clicking a menu link and verifying content on the target page

Starting URL: https://louna.ru/

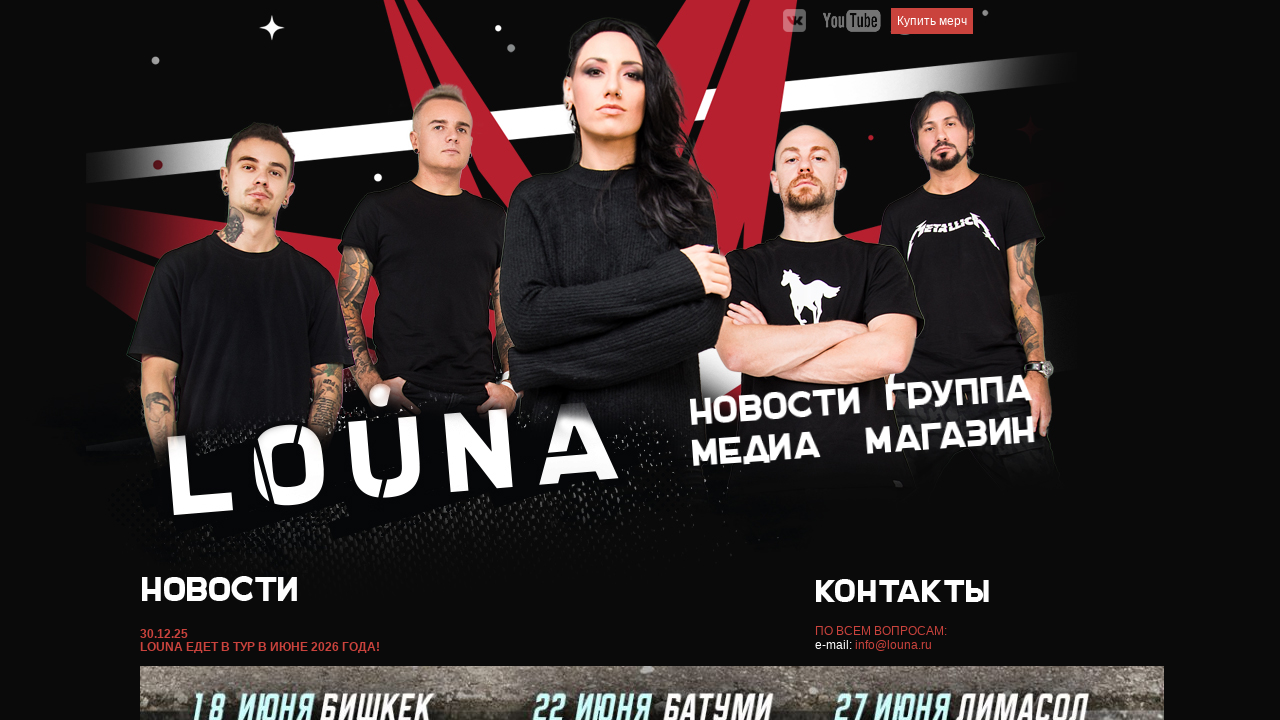

Clicked menu link at (959, 396) on xpath=//div[@id='menu']/a[2]/img
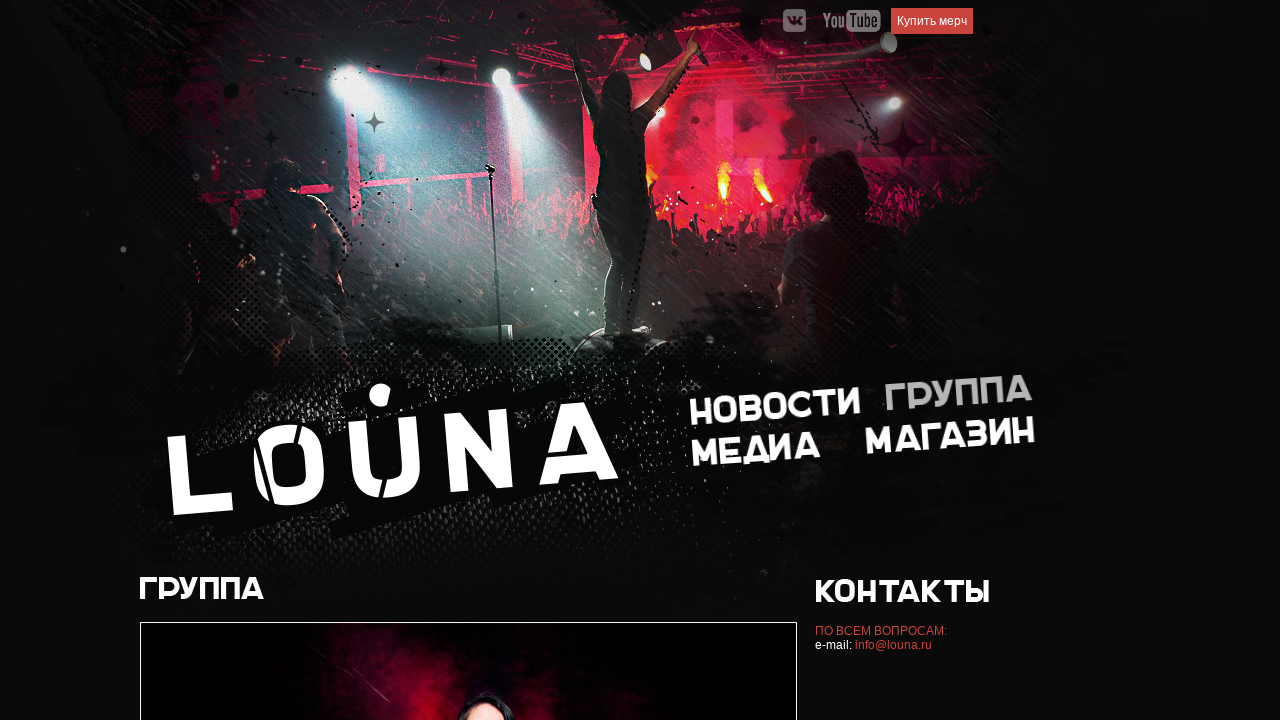

Content loaded on target page
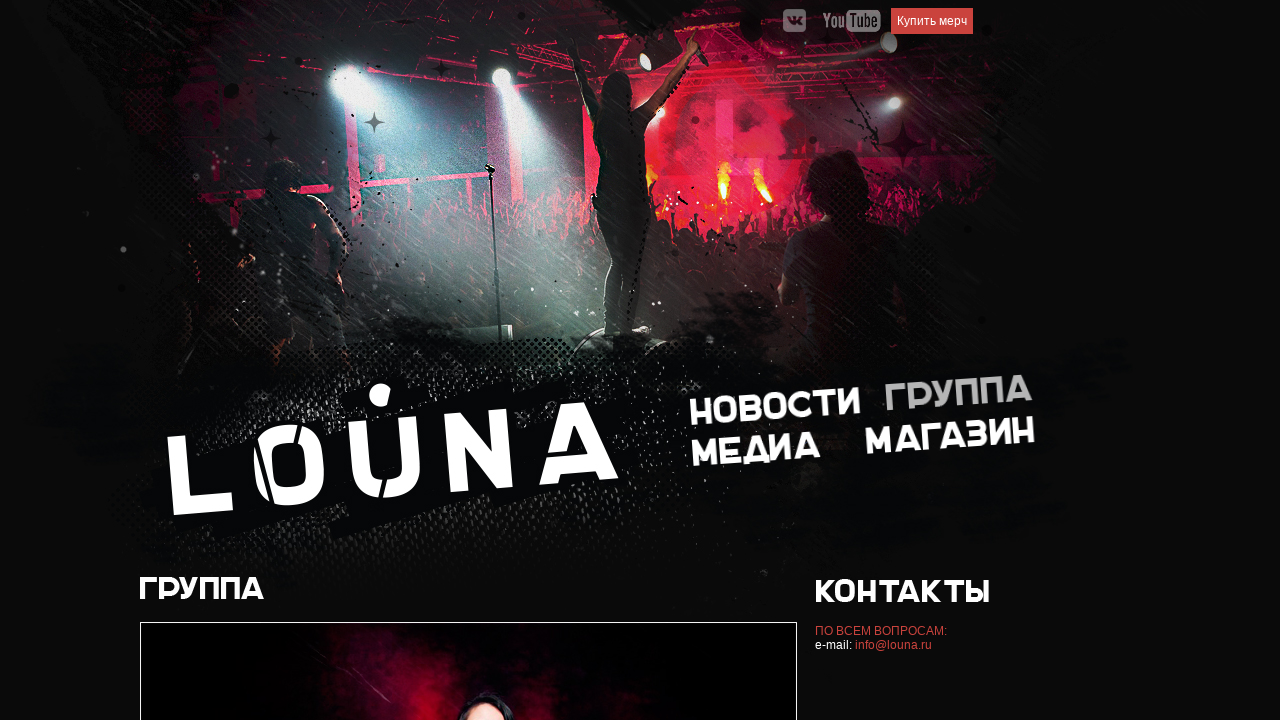

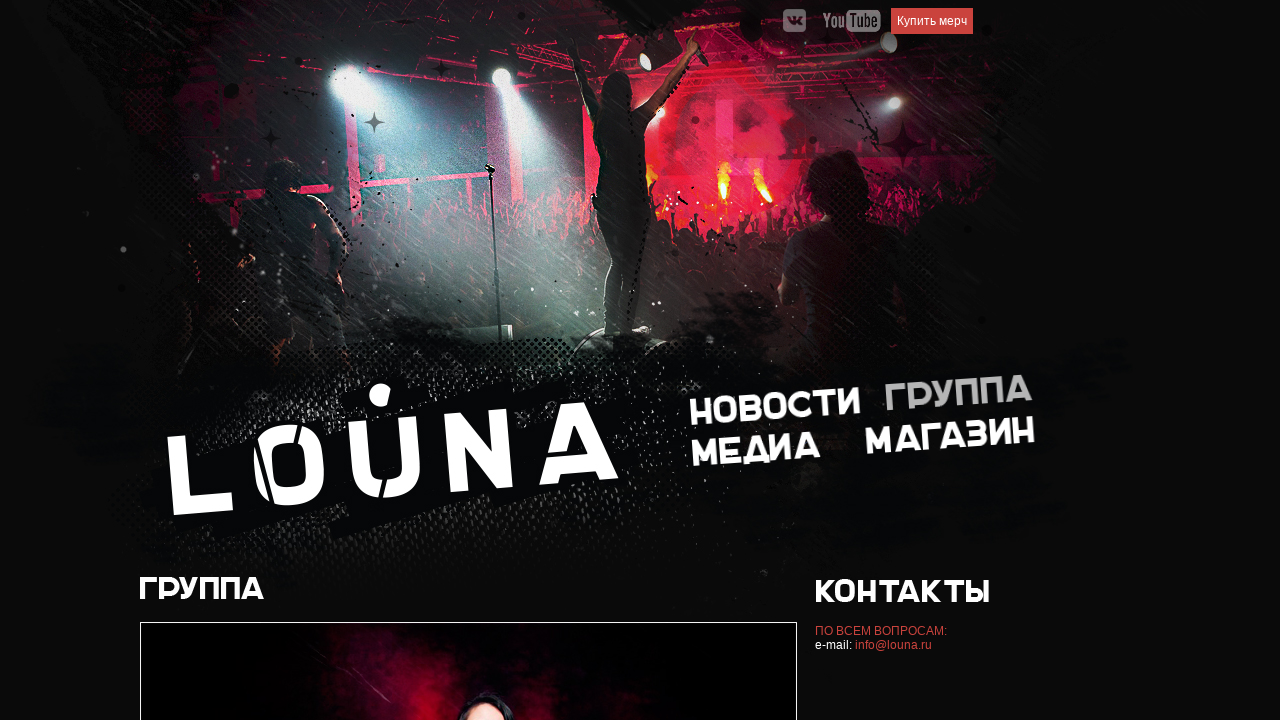